Tests passenger selection by clicking on the adult/infant/child row, incrementing adult count 5 times, and closing the passenger options panel

Starting URL: https://rahulshettyacademy.com/dropdownsPractise/

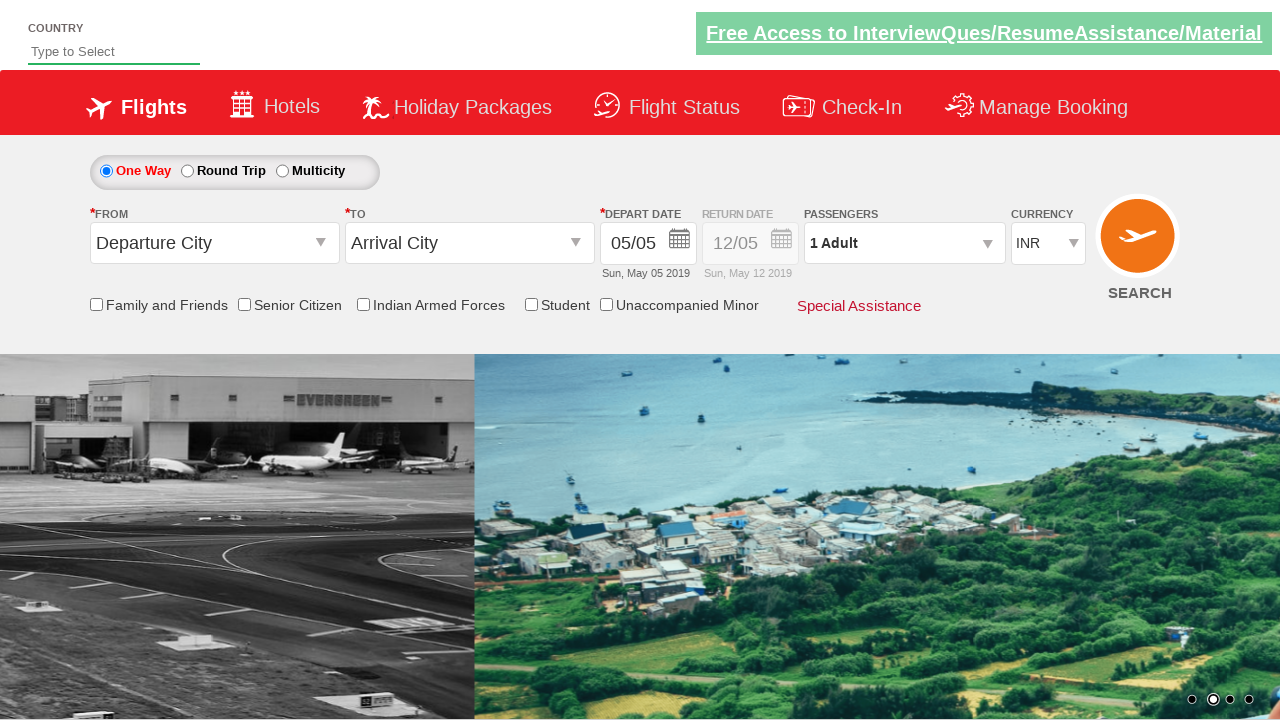

Clicked on adult-infant-child row to expand passenger options at (907, 242) on div.row1.adult-infant-child
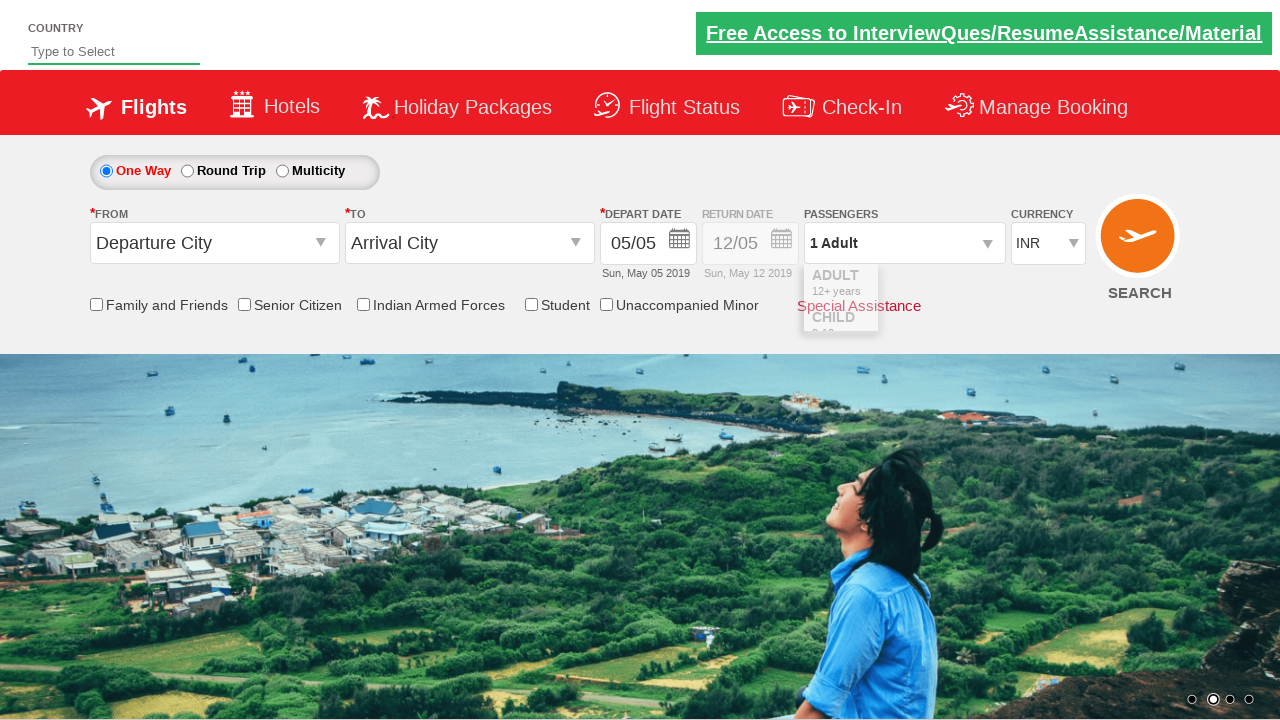

Waited for passenger options panel to appear
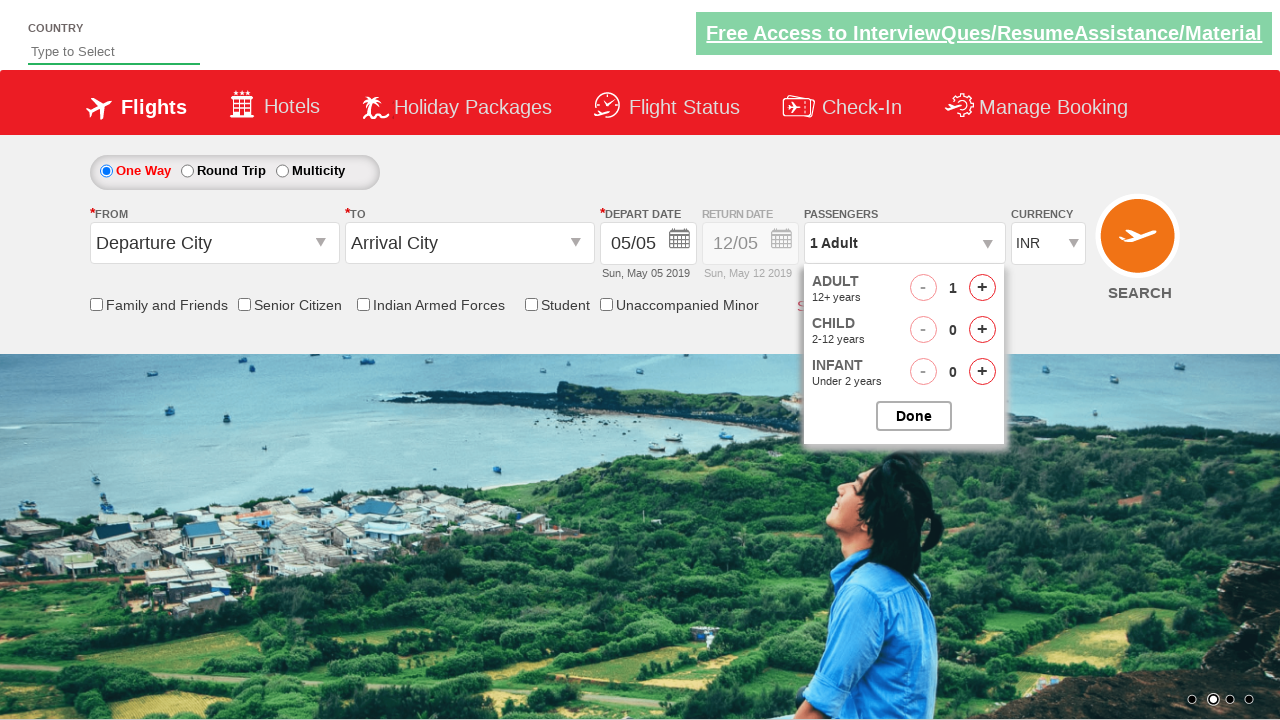

Clicked increment adult button (iteration 1 of 5) at (982, 288) on #hrefIncAdt
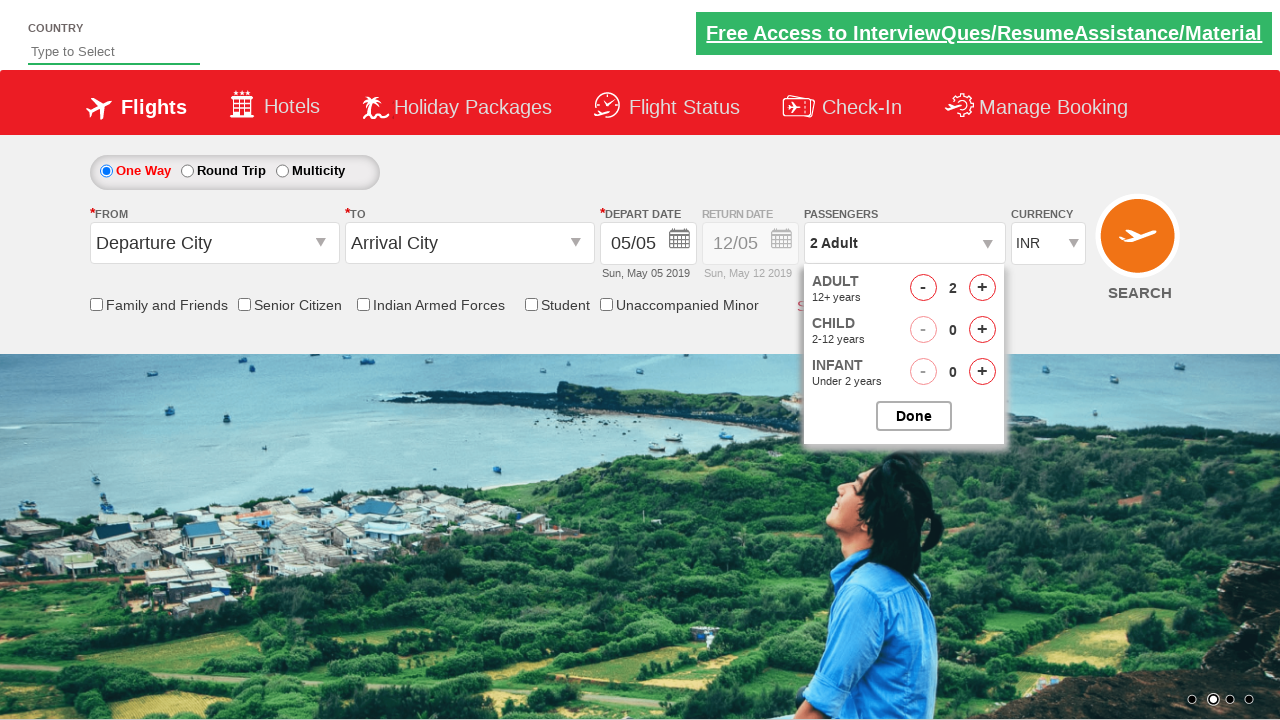

Clicked increment adult button (iteration 2 of 5) at (982, 288) on #hrefIncAdt
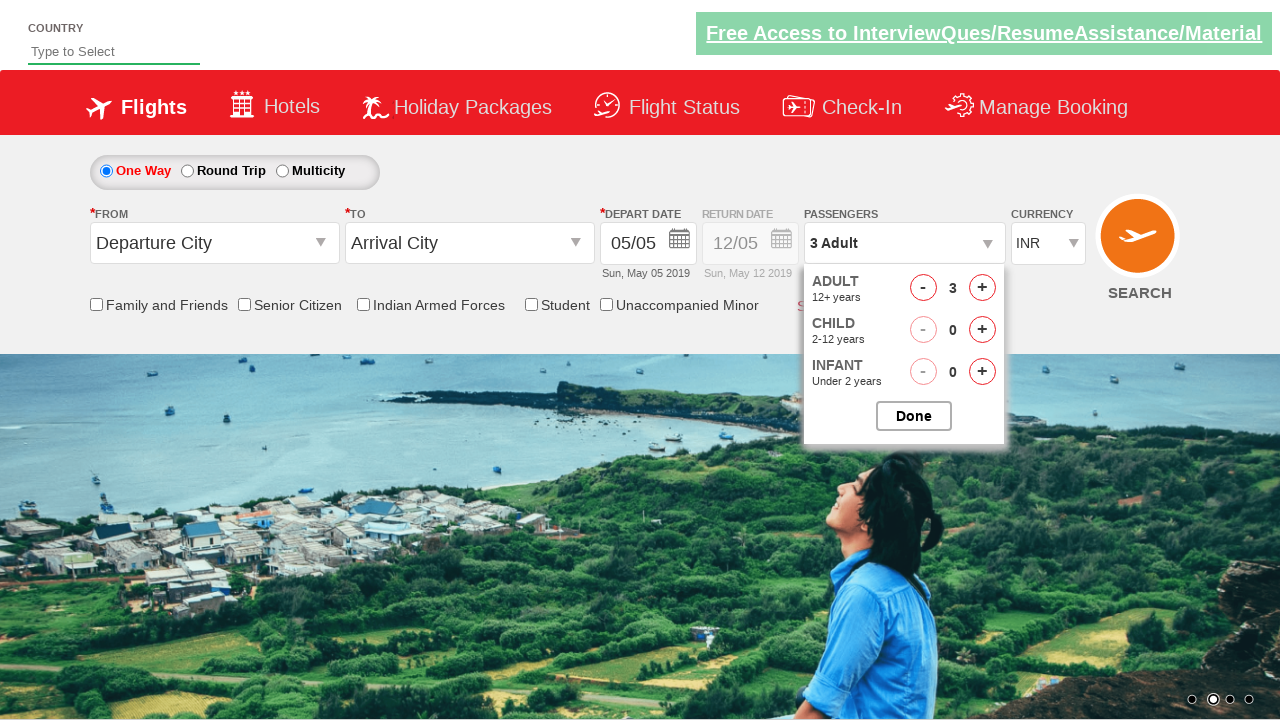

Clicked increment adult button (iteration 3 of 5) at (982, 288) on #hrefIncAdt
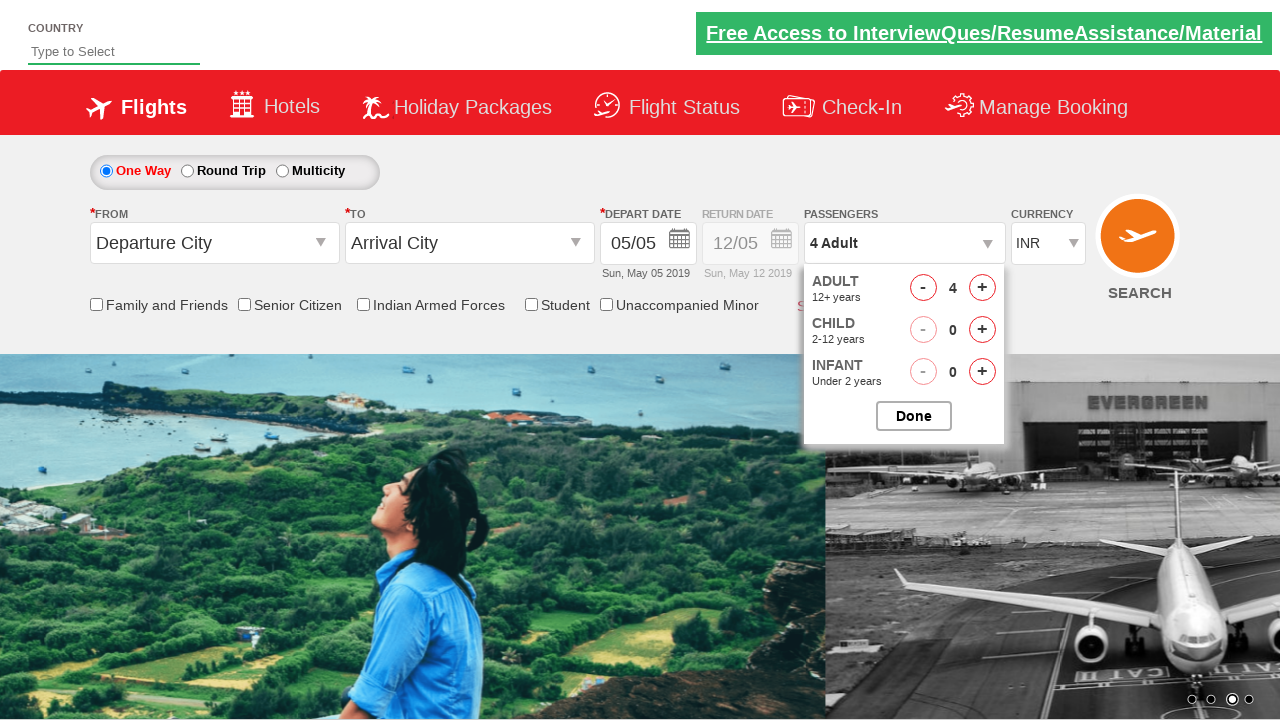

Clicked increment adult button (iteration 4 of 5) at (982, 288) on #hrefIncAdt
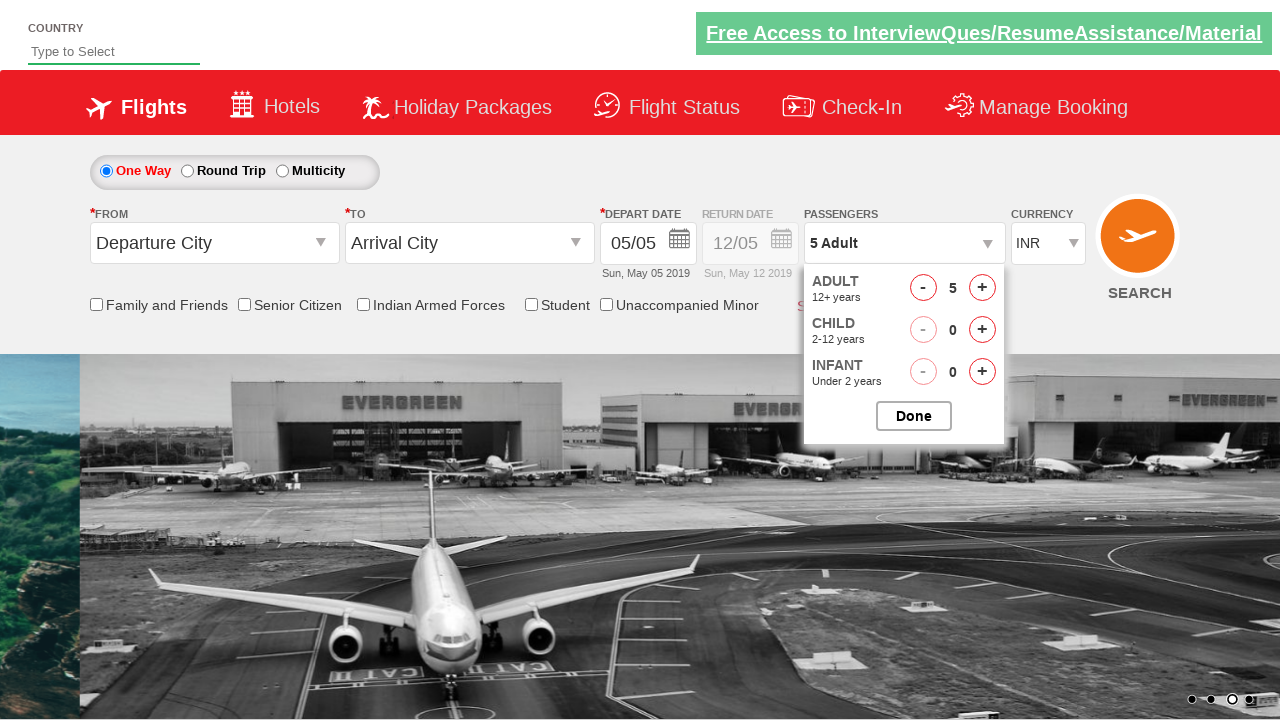

Clicked increment adult button (iteration 5 of 5) at (982, 288) on #hrefIncAdt
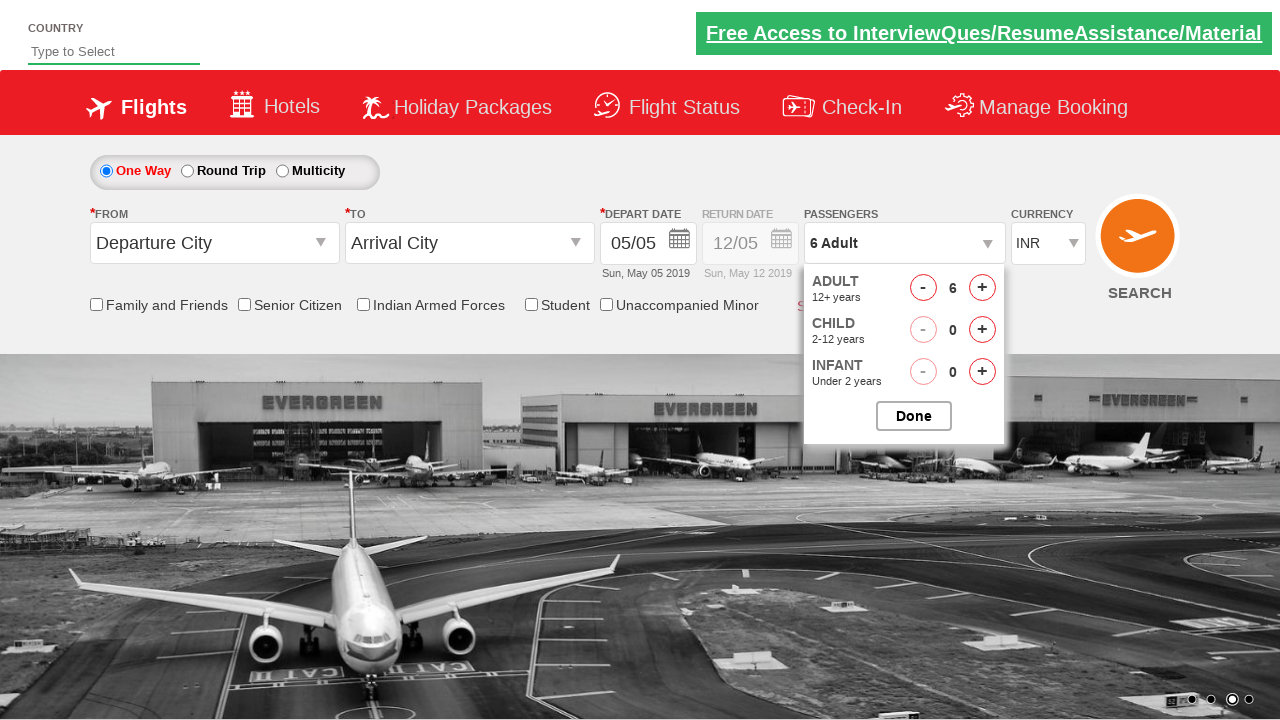

Closed the passenger options panel at (914, 416) on #btnclosepaxoption
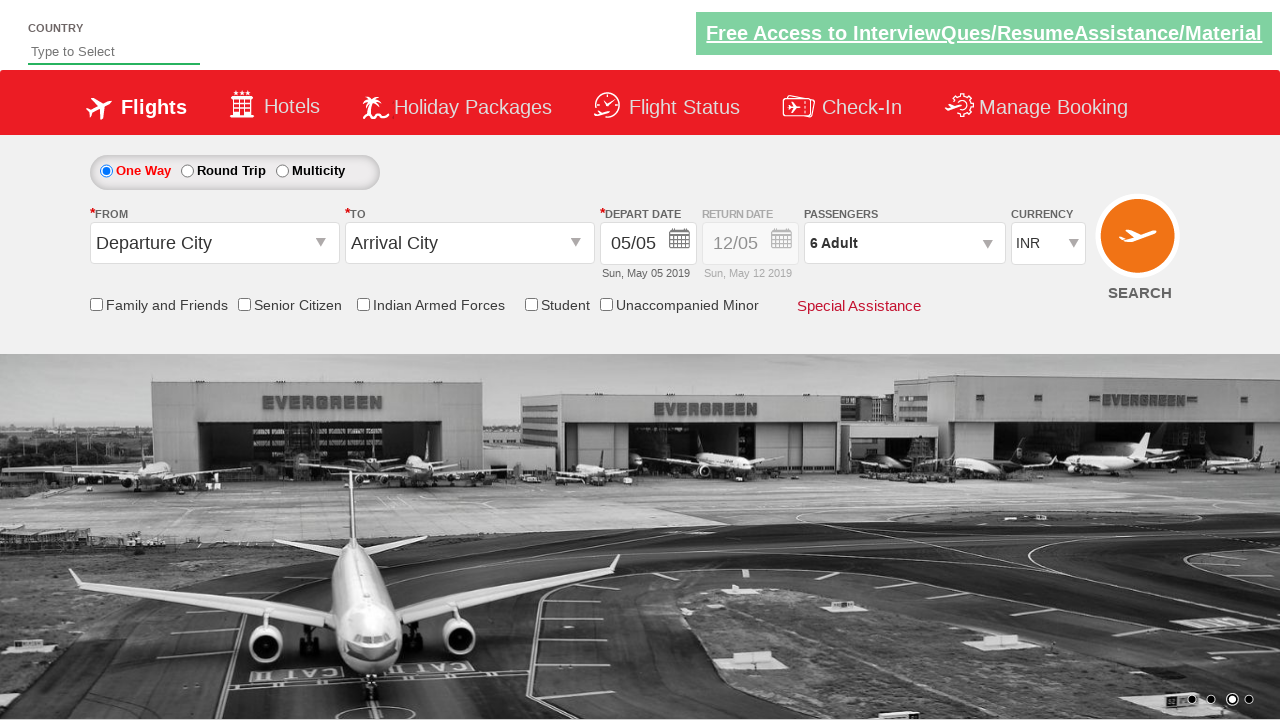

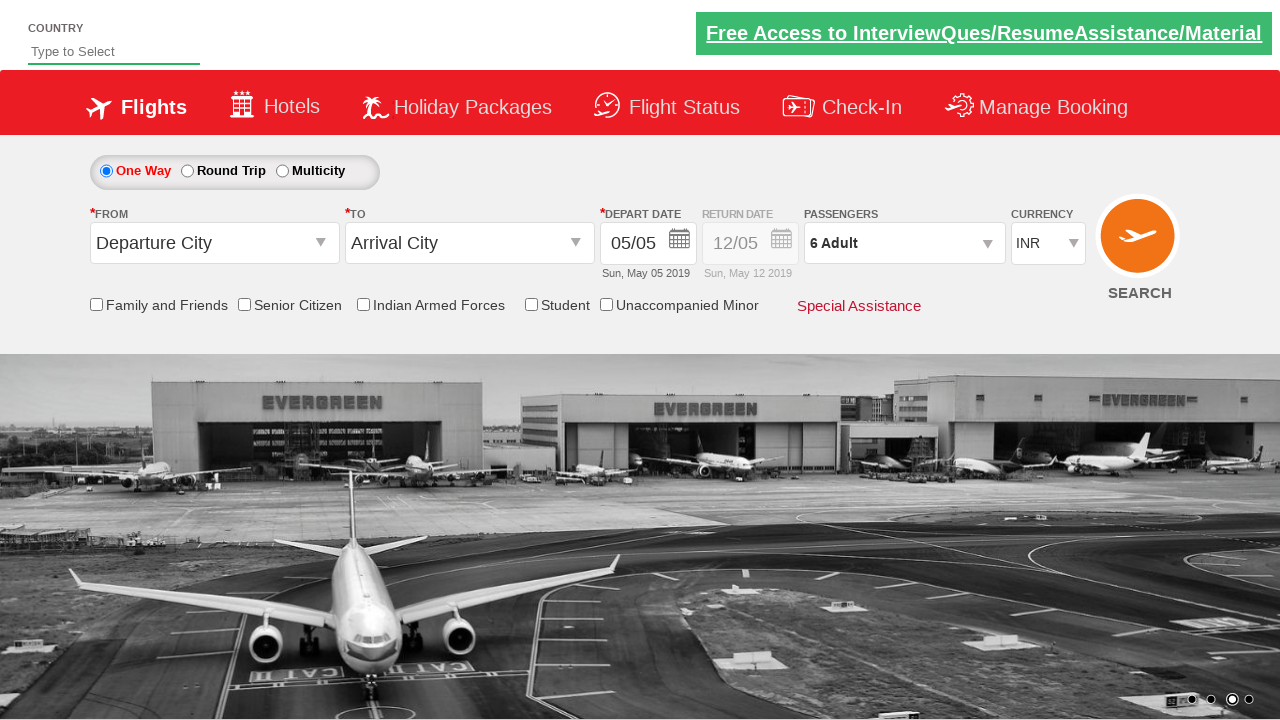